Navigates to a YouTube playlist page and waits for the page to load.

Starting URL: https://www.youtube.com/playlist?list=PLoBxKk9n0UWdzkoKKnD0nYTN06ApoEtMS

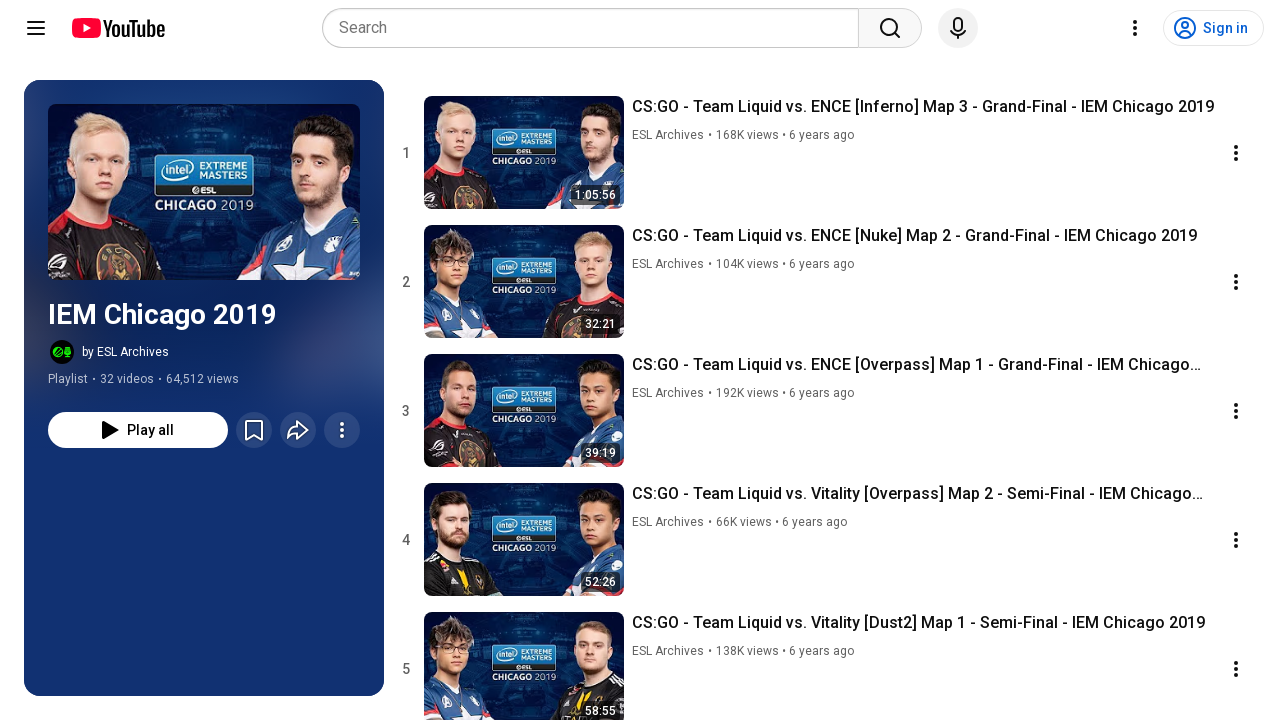

Navigated to YouTube playlist page
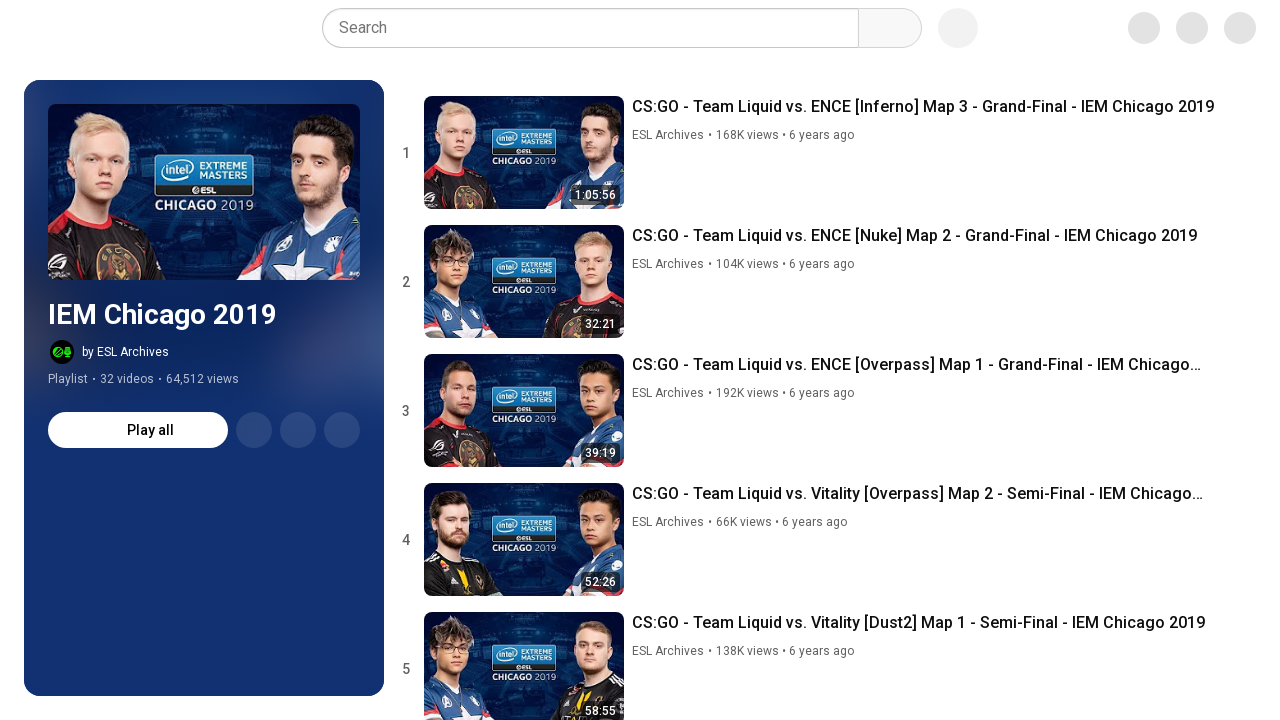

Playlist page loaded with video titles visible
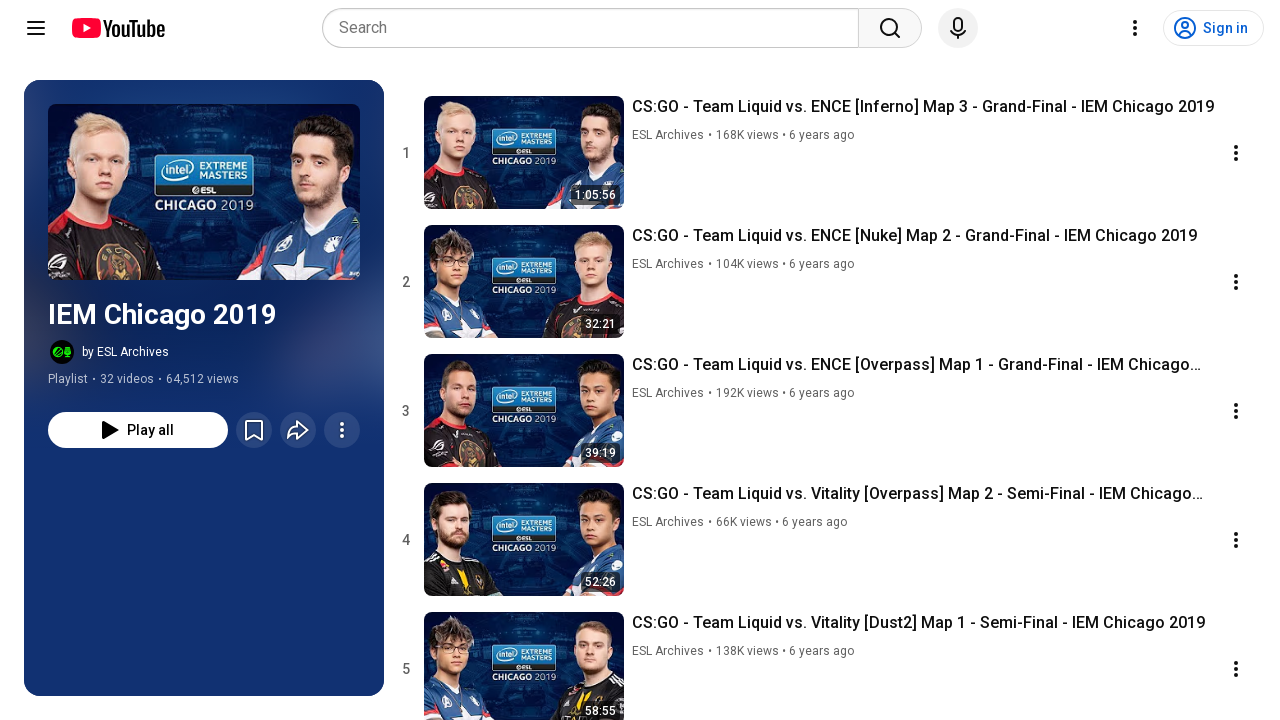

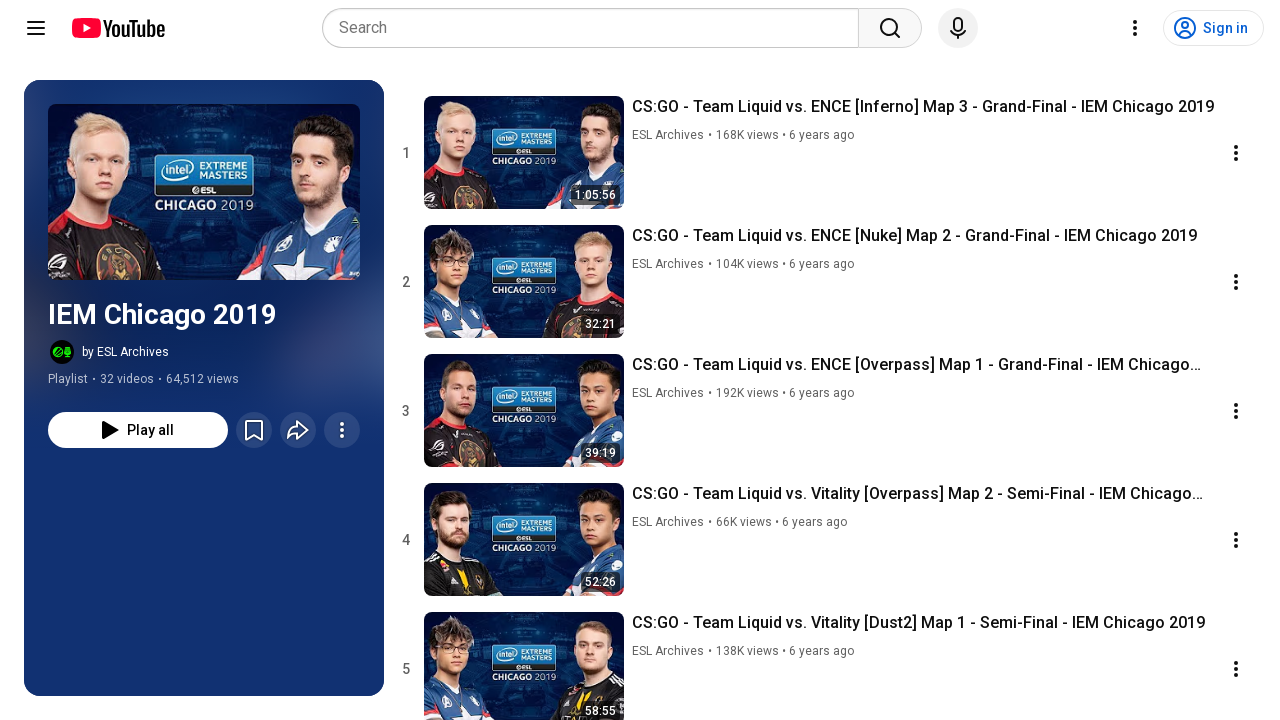